Tests complete checkout flow by adding a product to cart, proceeding to checkout, filling billing details form, selecting payment method, and placing an order.

Starting URL: https://practice.automationtesting.in/

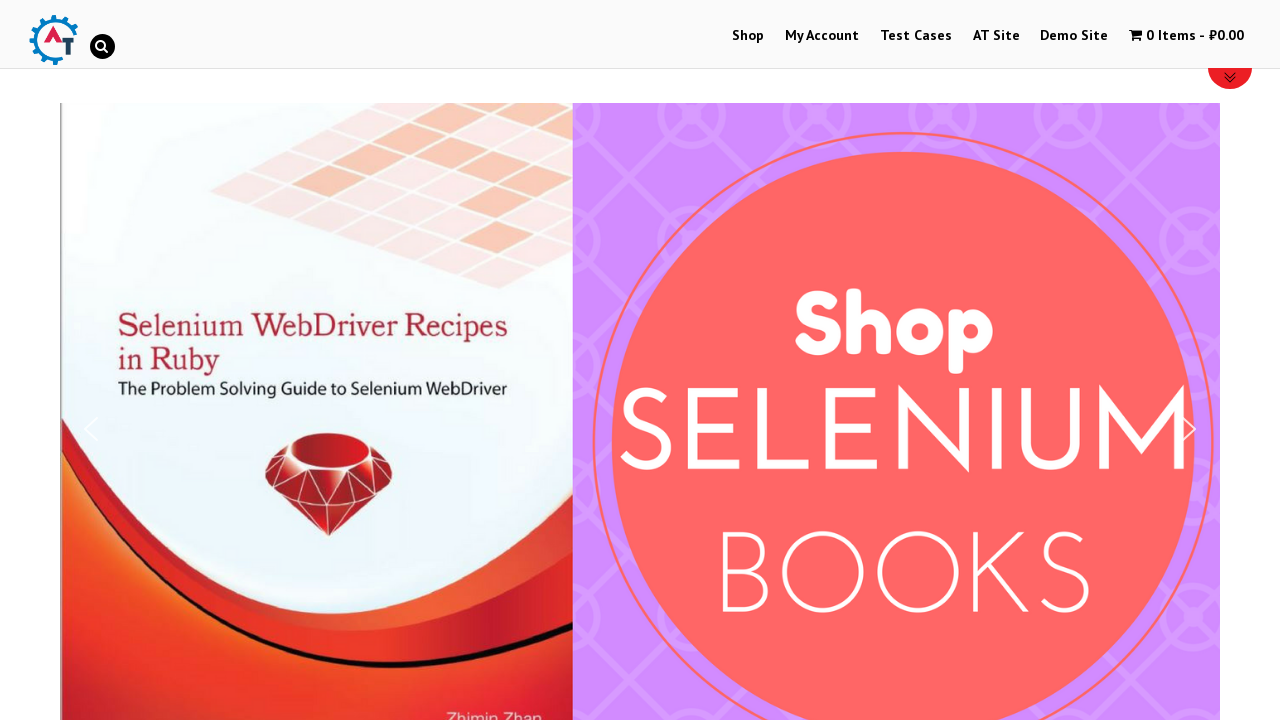

Clicked Shop link to navigate to shop page at (748, 36) on text=Shop
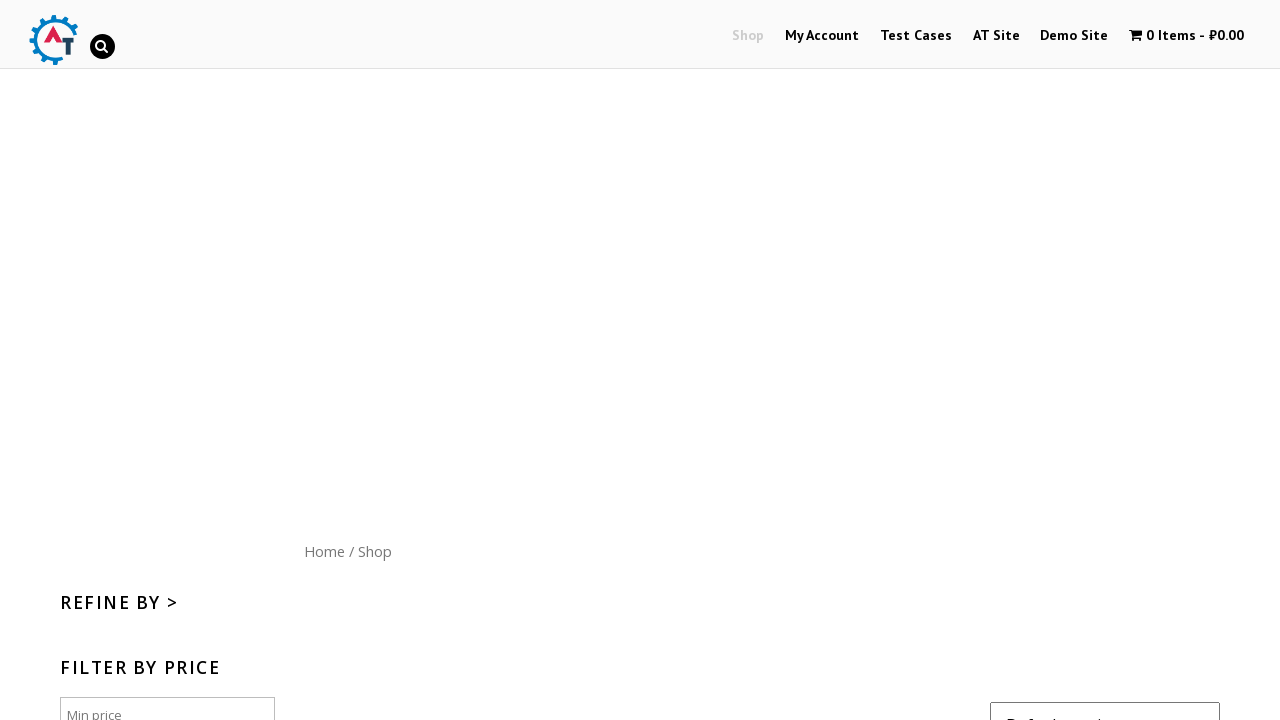

Scrolled down 300px to view products
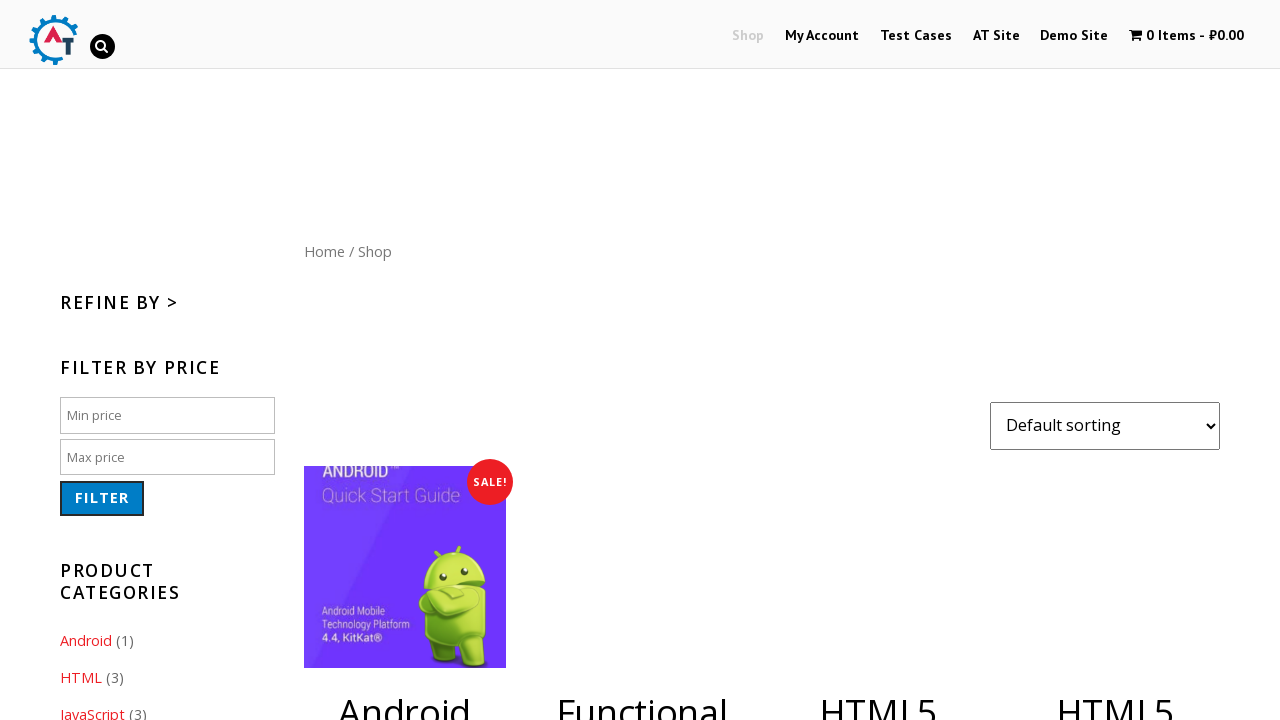

Clicked Add to Cart button for HTML book (product ID 182) at (1115, 361) on [data-product_id='182']
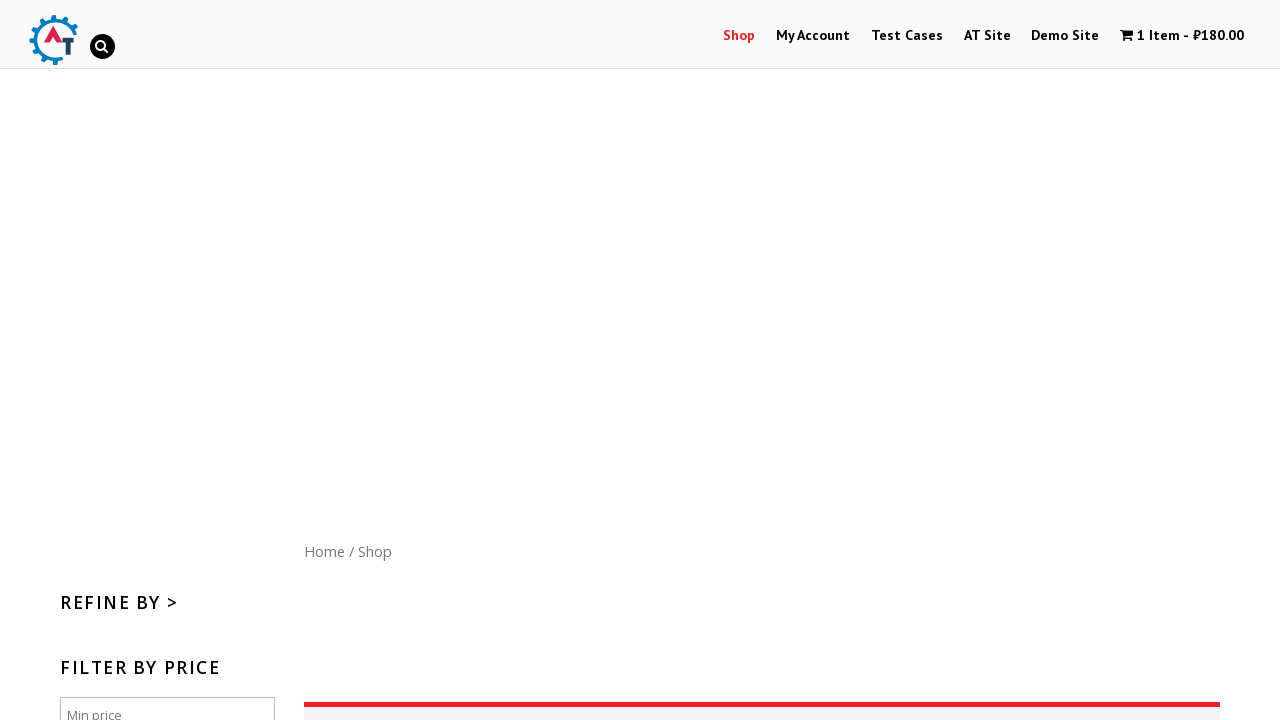

Waited 3 seconds for product to be added to cart
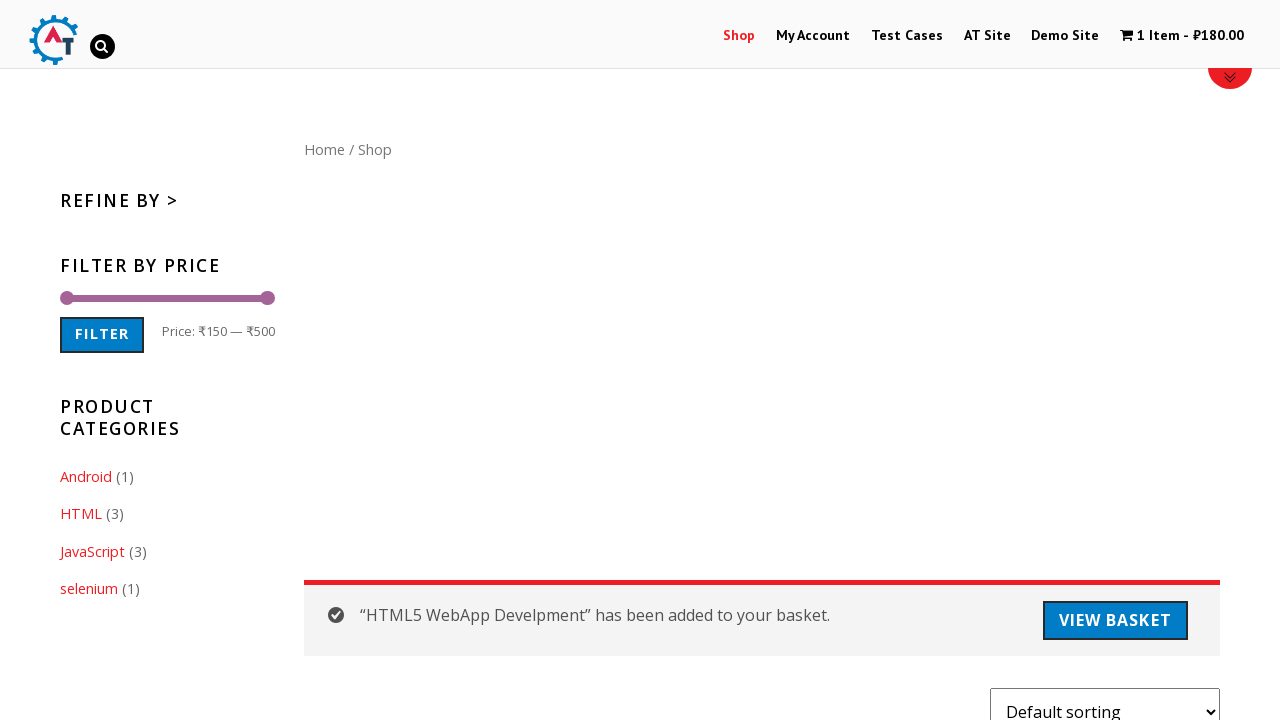

Clicked shopping cart icon to view cart at (1127, 35) on .wpmenucart-icon-shopping-cart-0
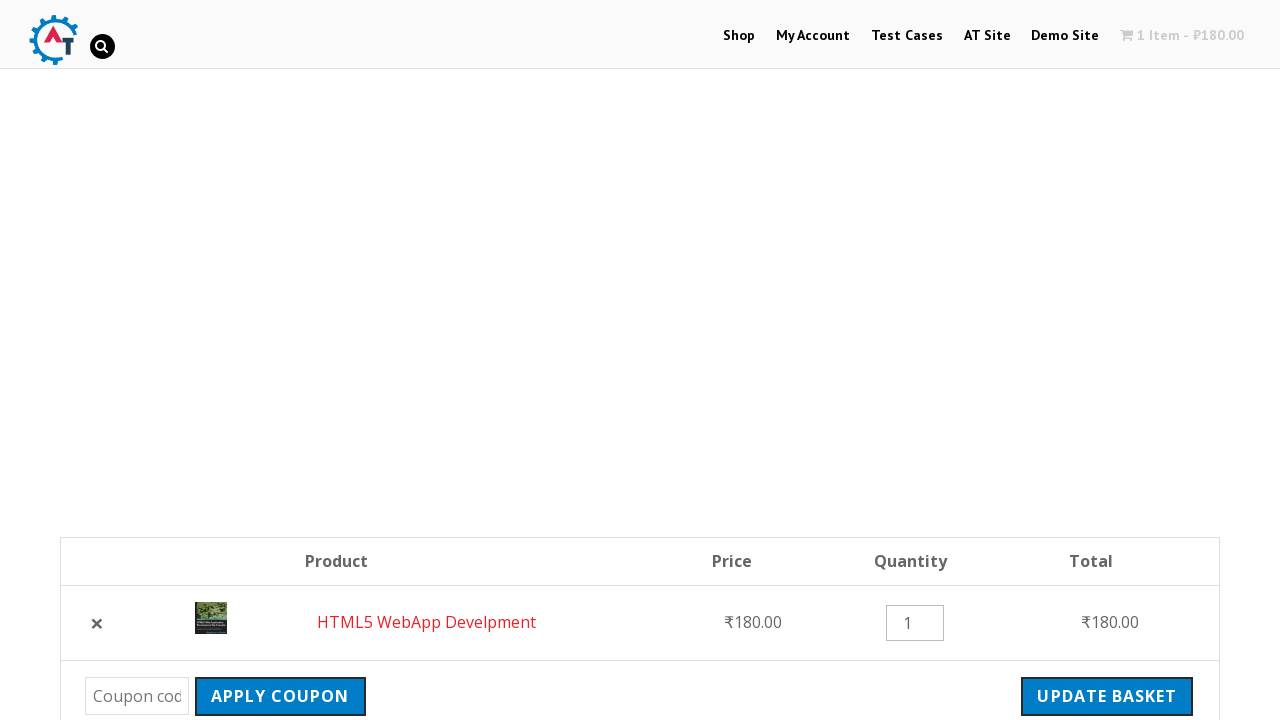

Waited 3 seconds for cart page to load
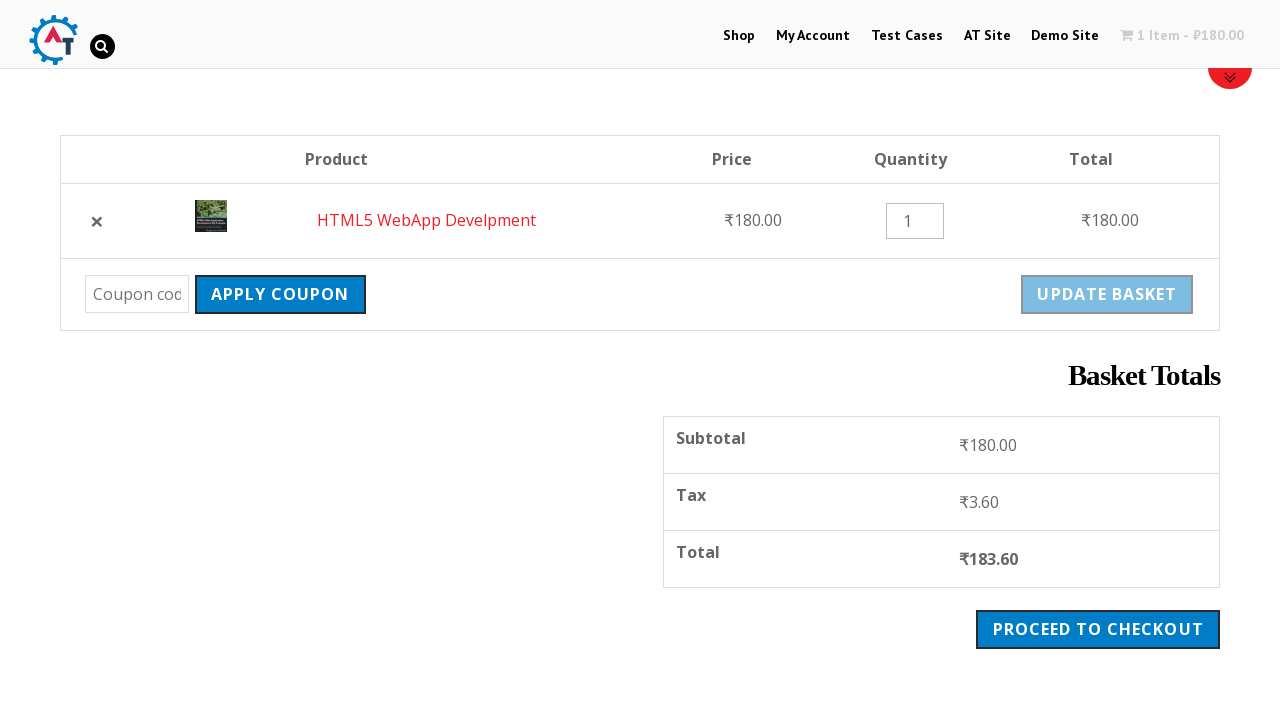

Clicked Proceed to Checkout button at (1098, 629) on .checkout-button.button.alt.wc-forward
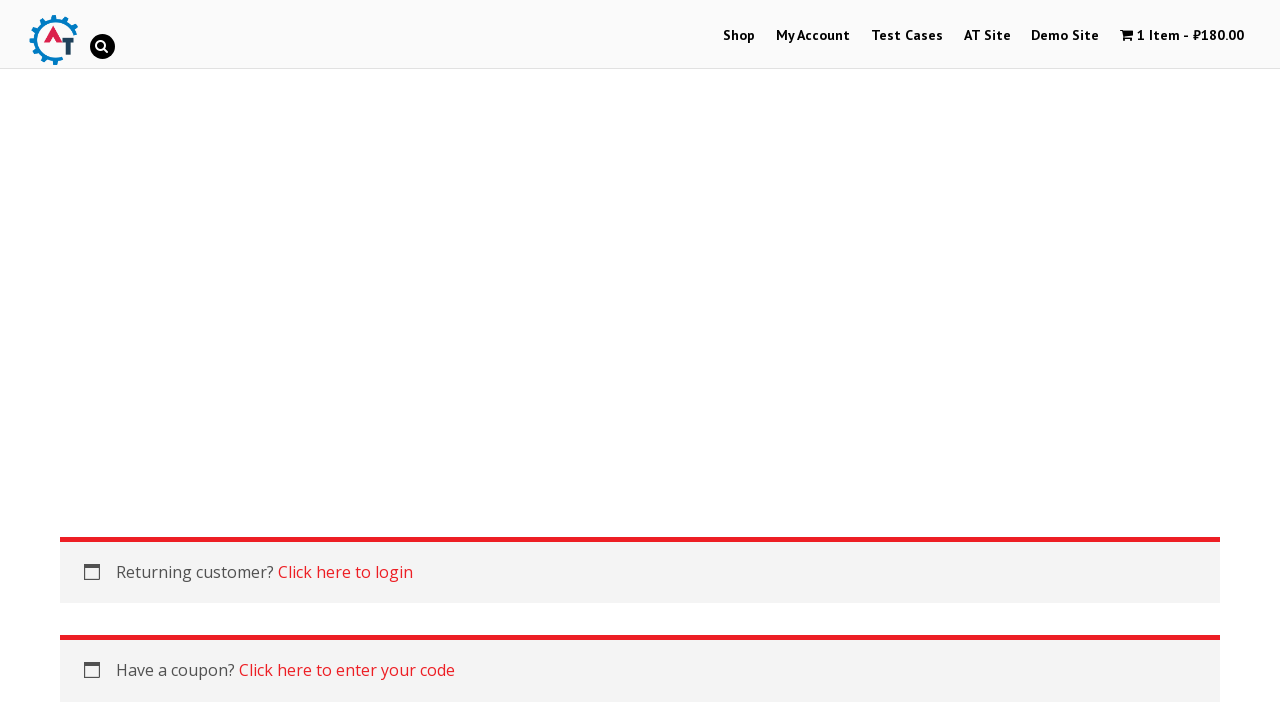

Billing form loaded and first name field is ready
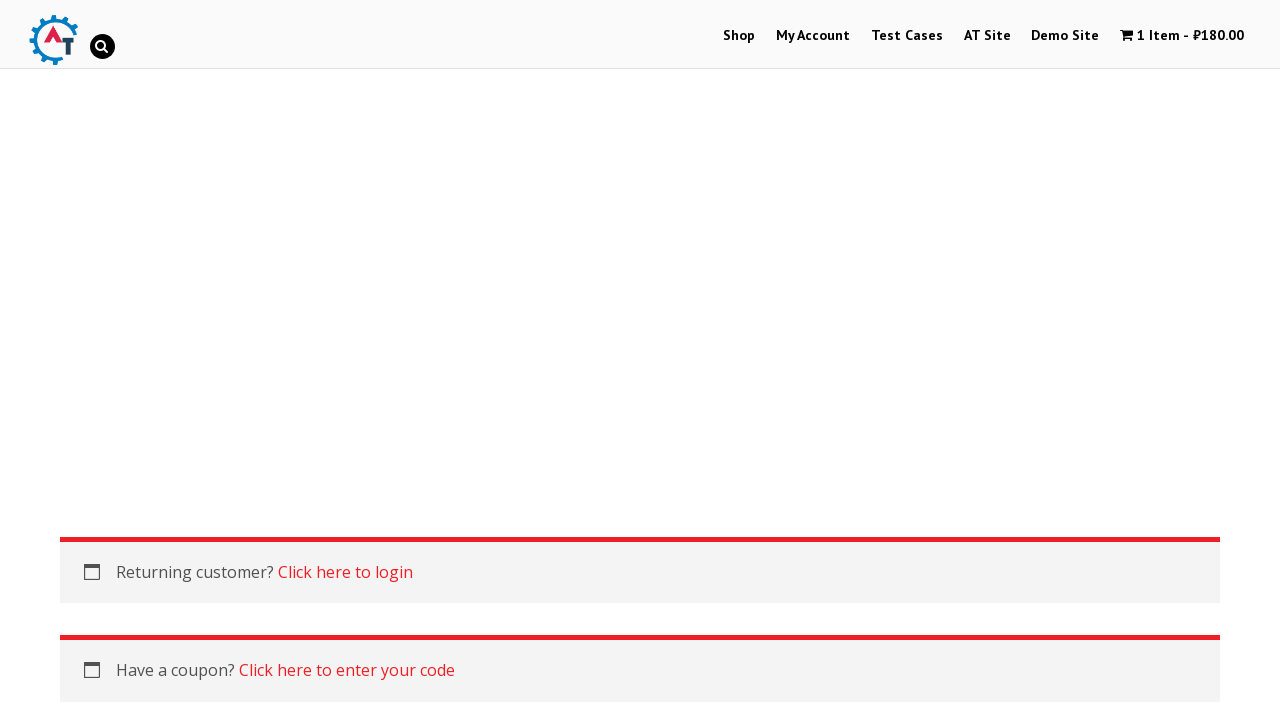

Filled billing first name with 'John' on #billing_first_name
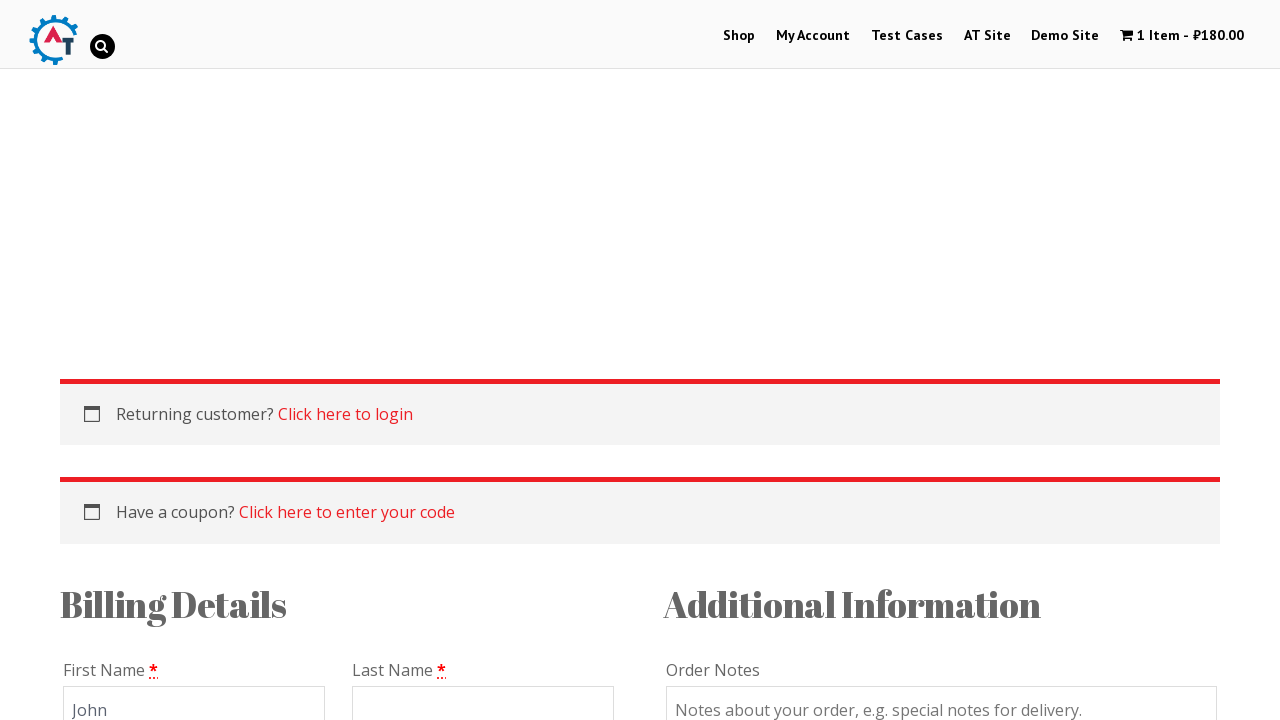

Filled billing last name with 'Smith' on #billing_last_name
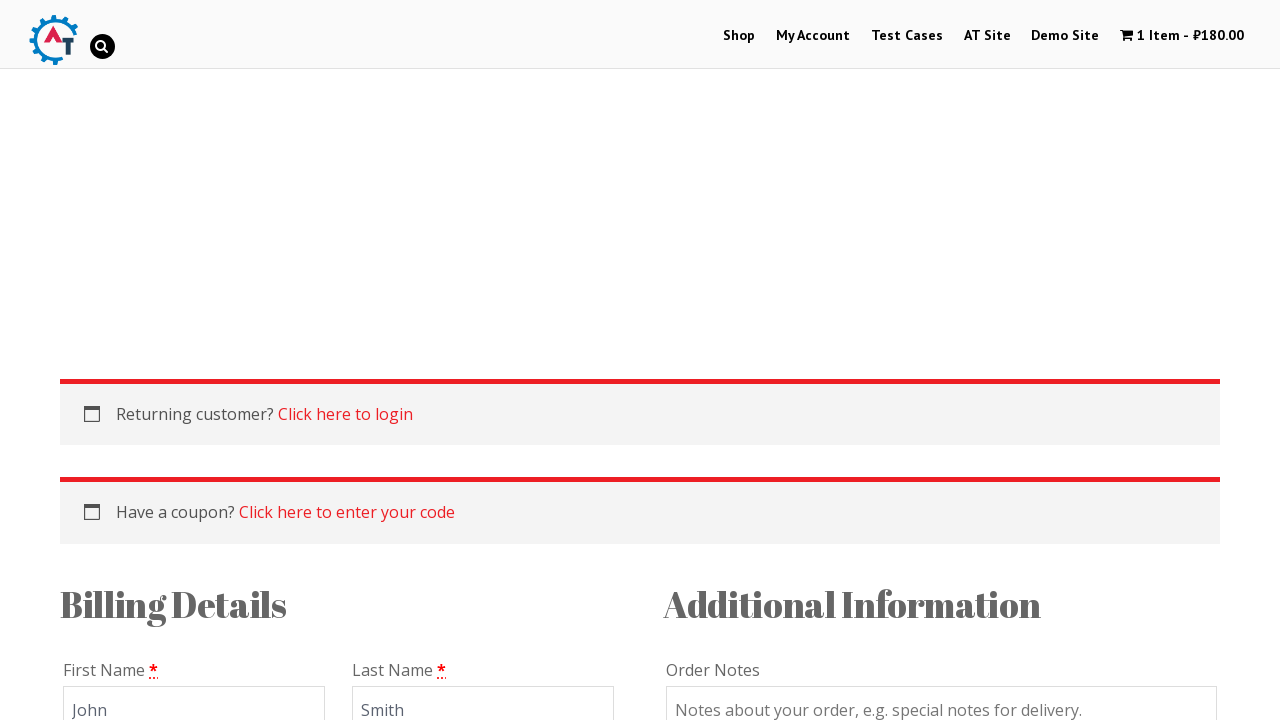

Filled billing email with 'johnsmith_test@example.com' on #billing_email
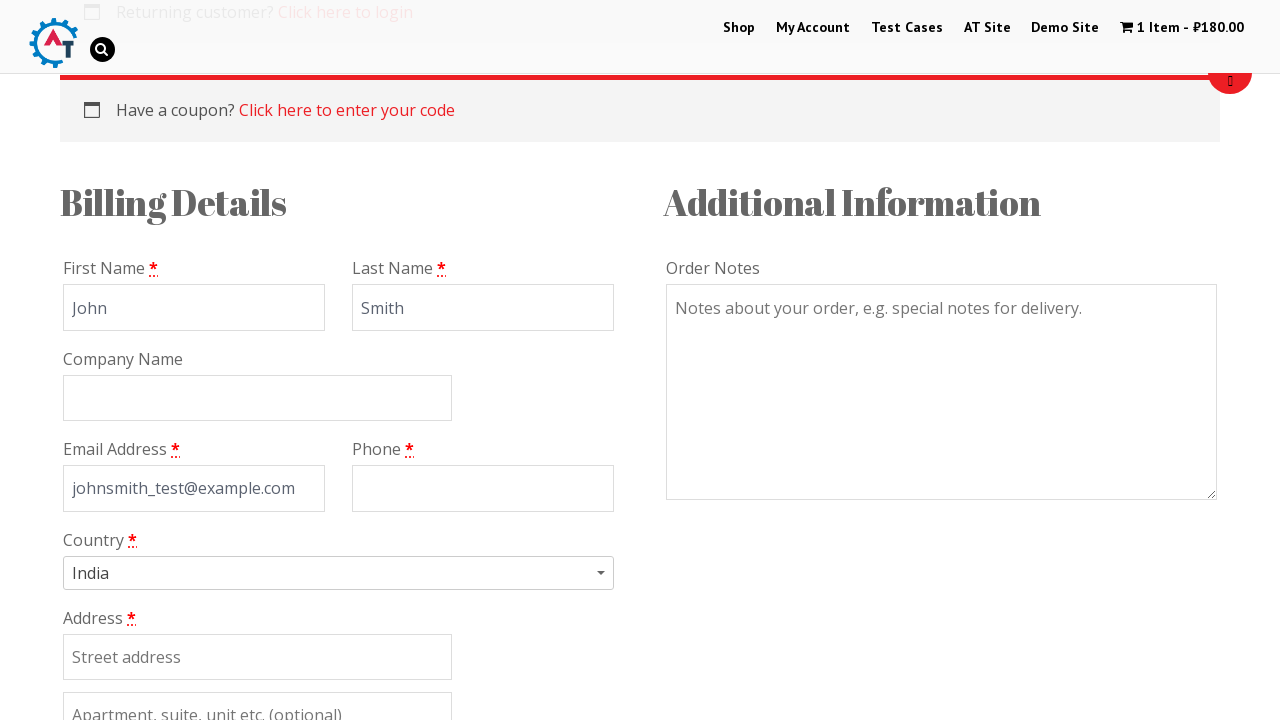

Filled billing phone with '5551234567' on #billing_phone
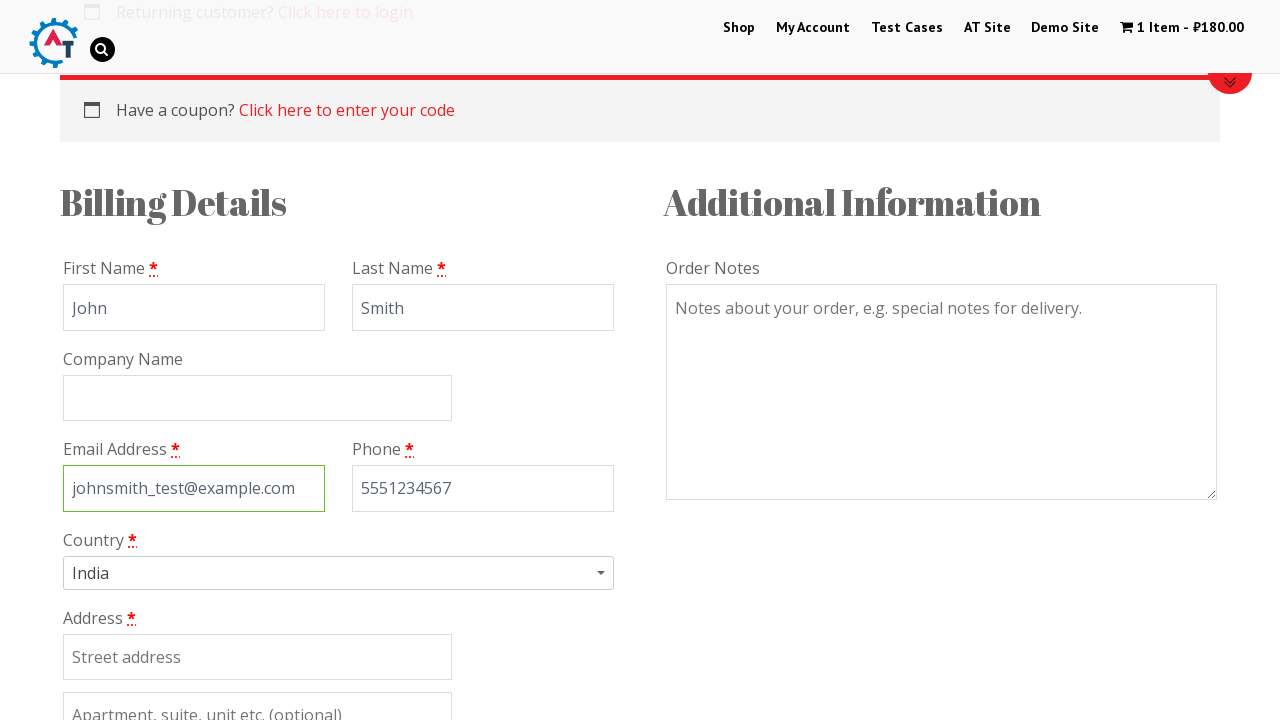

Clicked billing country dropdown to open it at (338, 573) on #s2id_billing_country
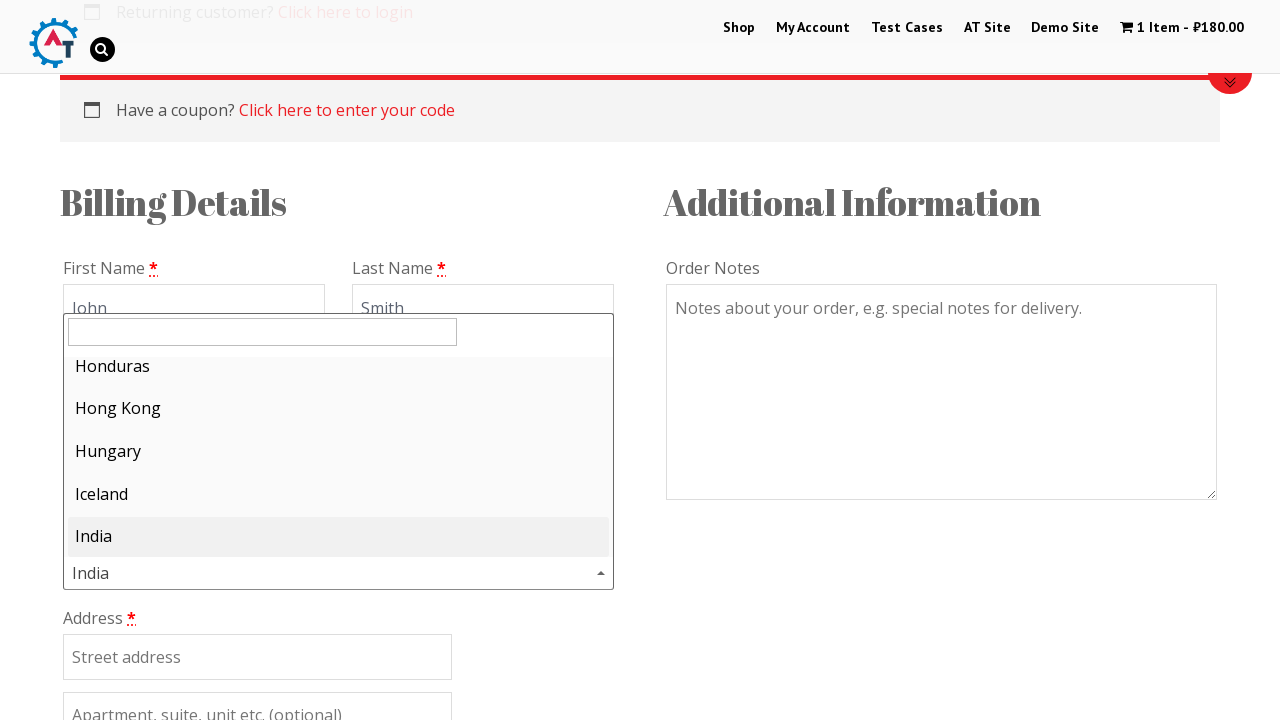

Typed 'Angola' in country search field on #s2id_autogen1_search
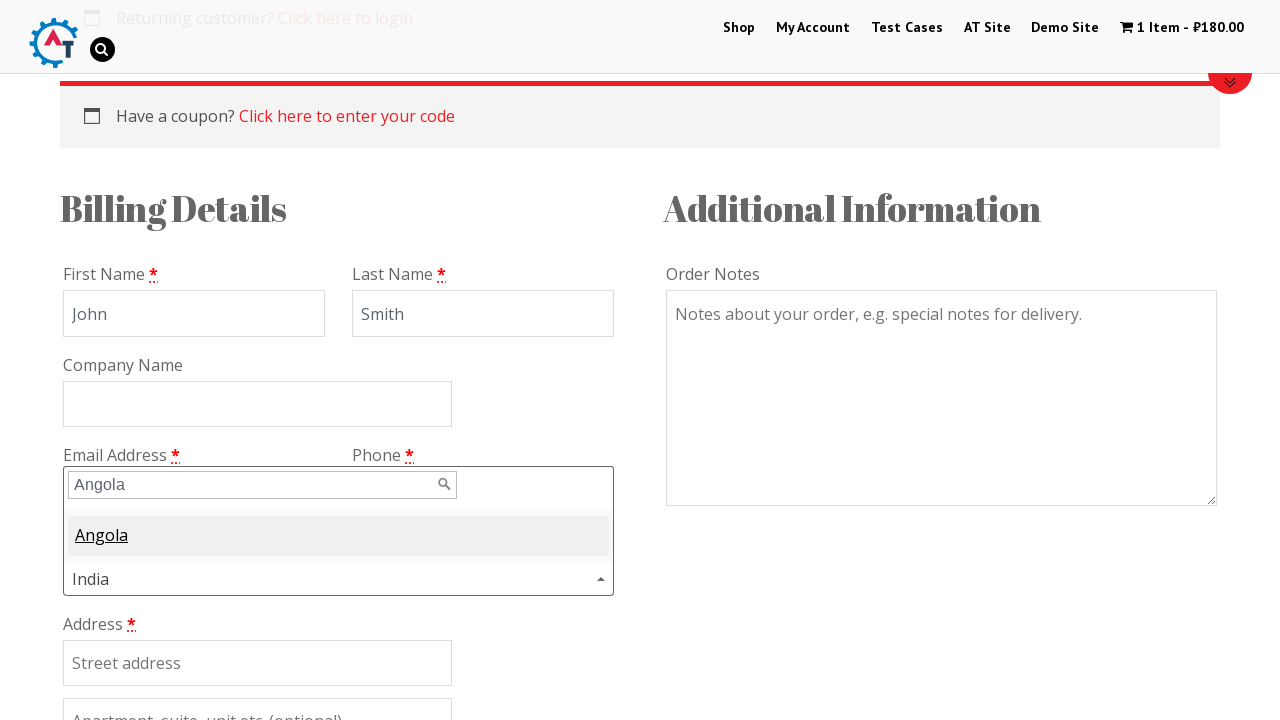

Selected Angola from country dropdown at (338, 536) on #select2-results-1
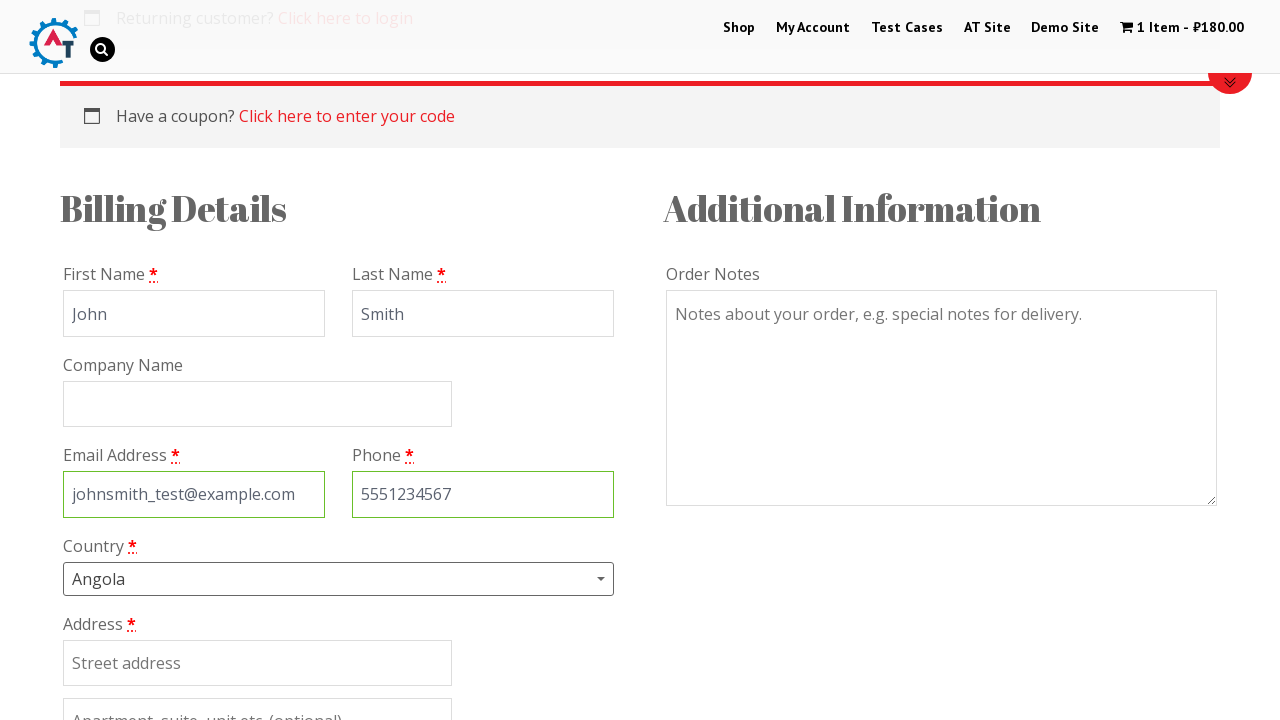

Filled billing address with '123 Test Street' on #billing_address_1
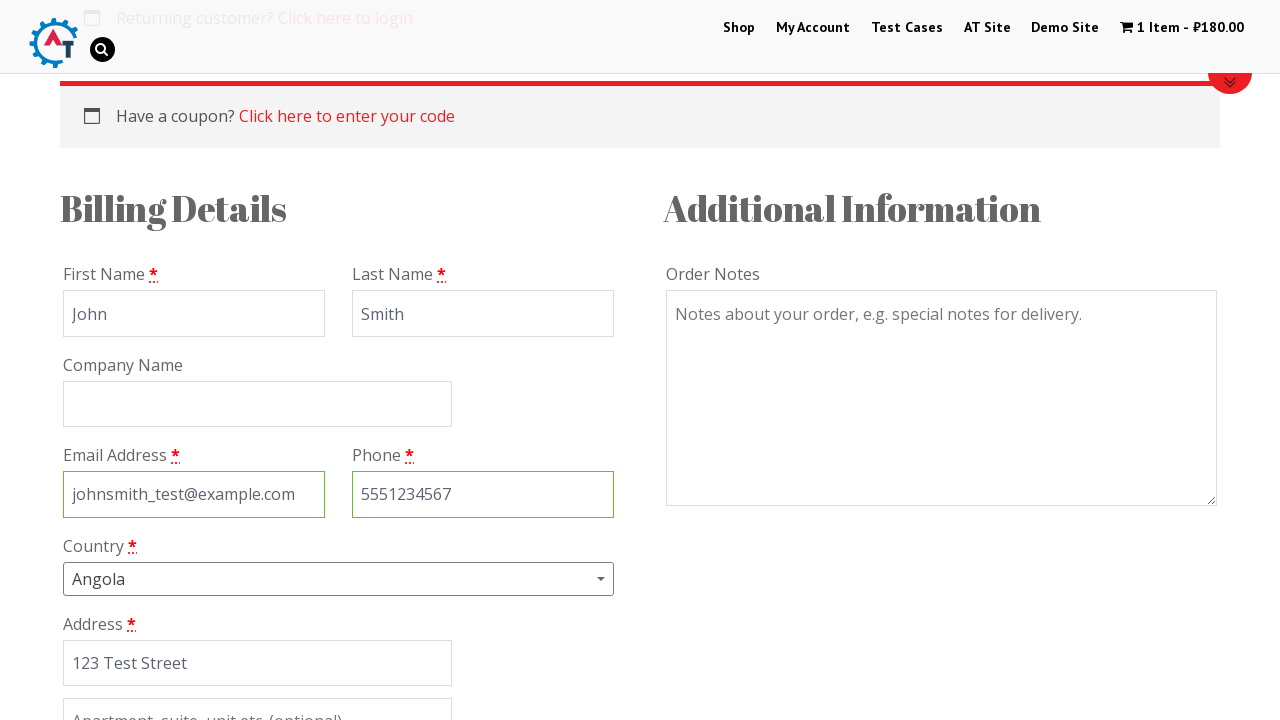

Filled billing state with 'Test State' on #billing_state
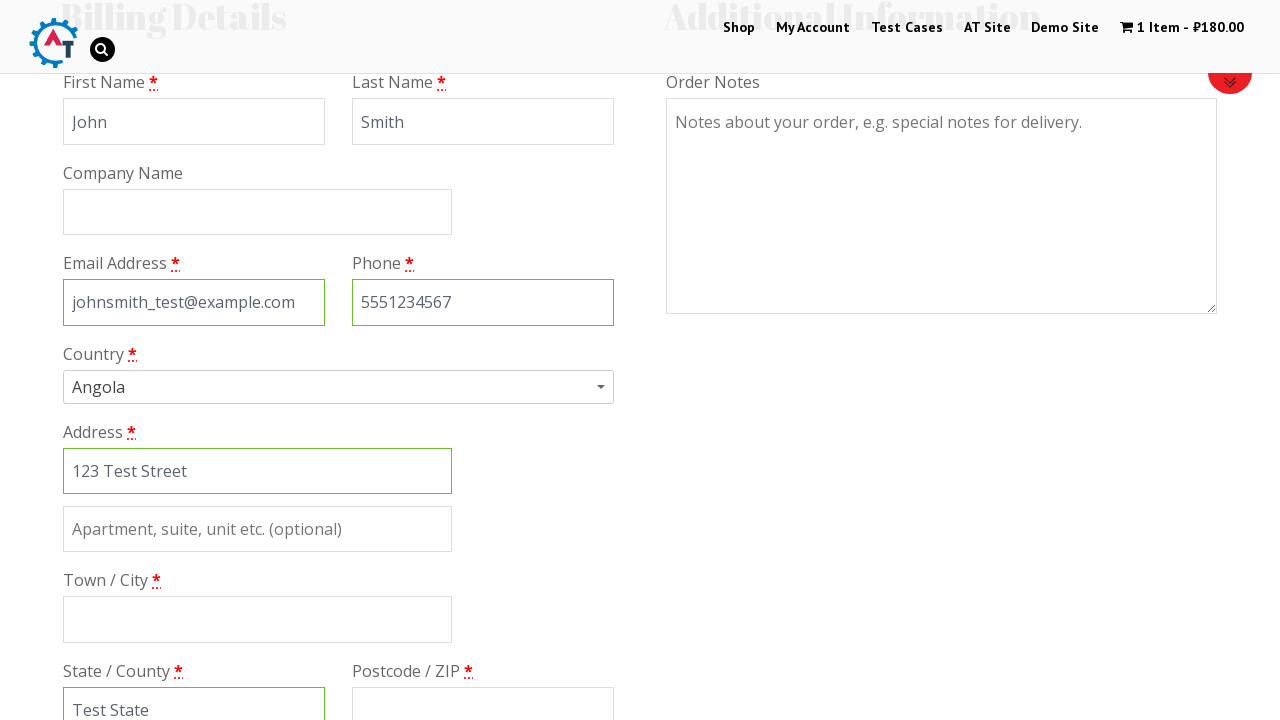

Filled billing postcode with '12345' on #billing_postcode
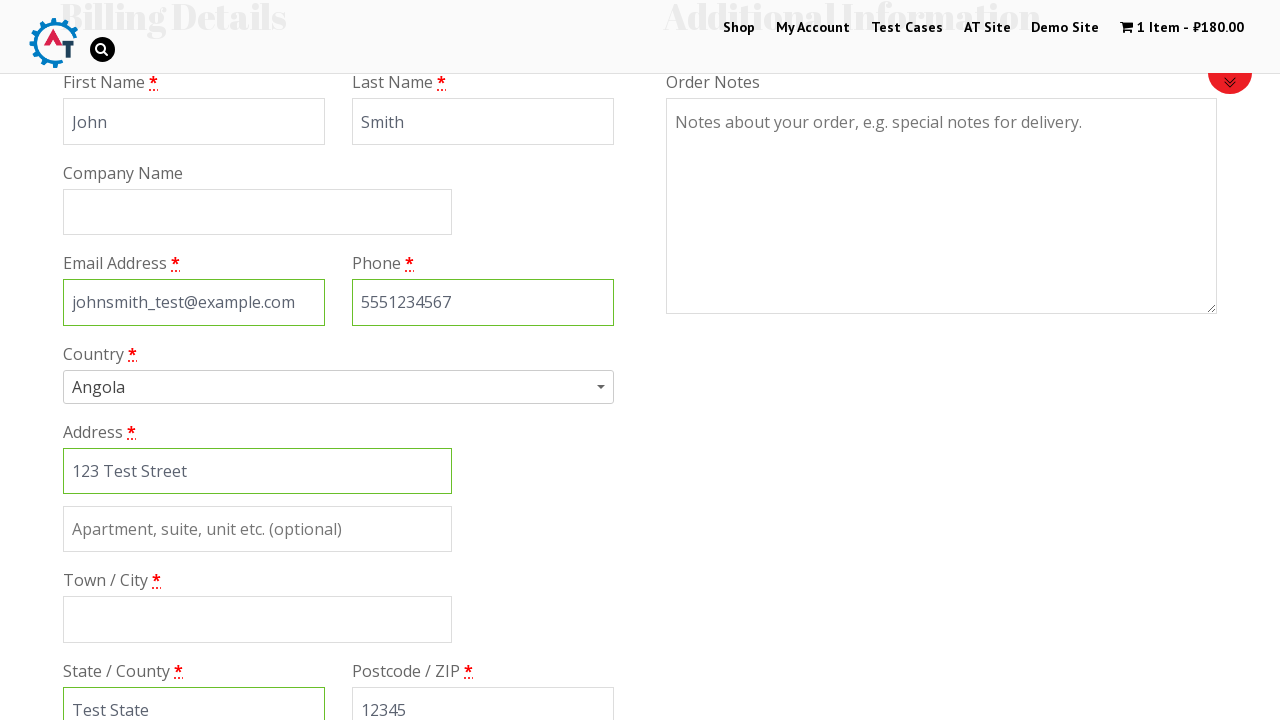

Filled billing city with 'Test City' on #billing_city
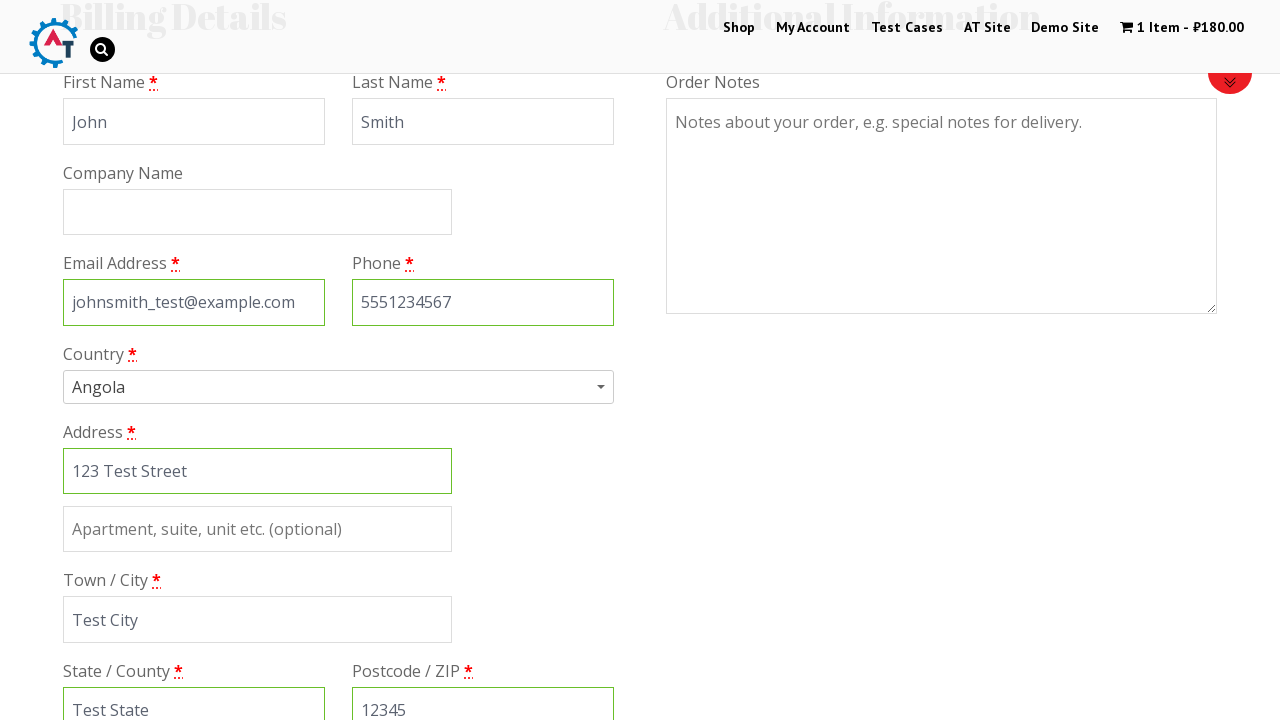

Scrolled down 600px to view payment options
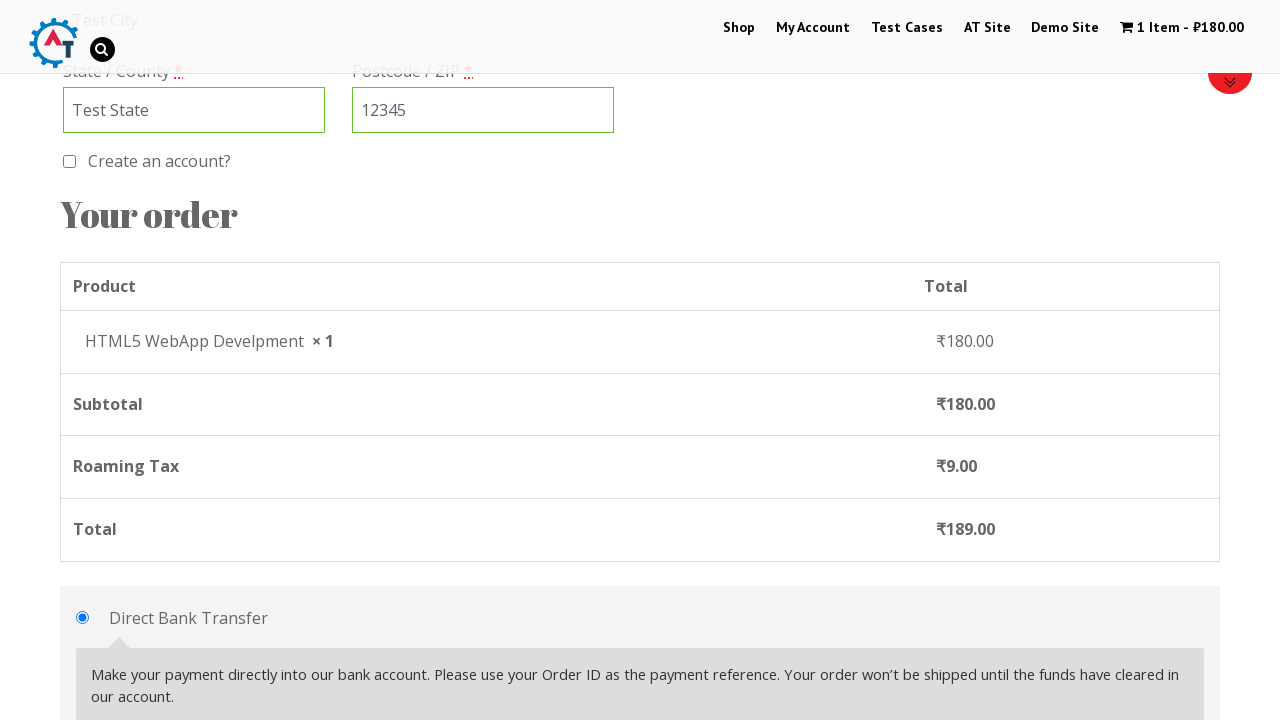

Waited 2 seconds for payment options to render
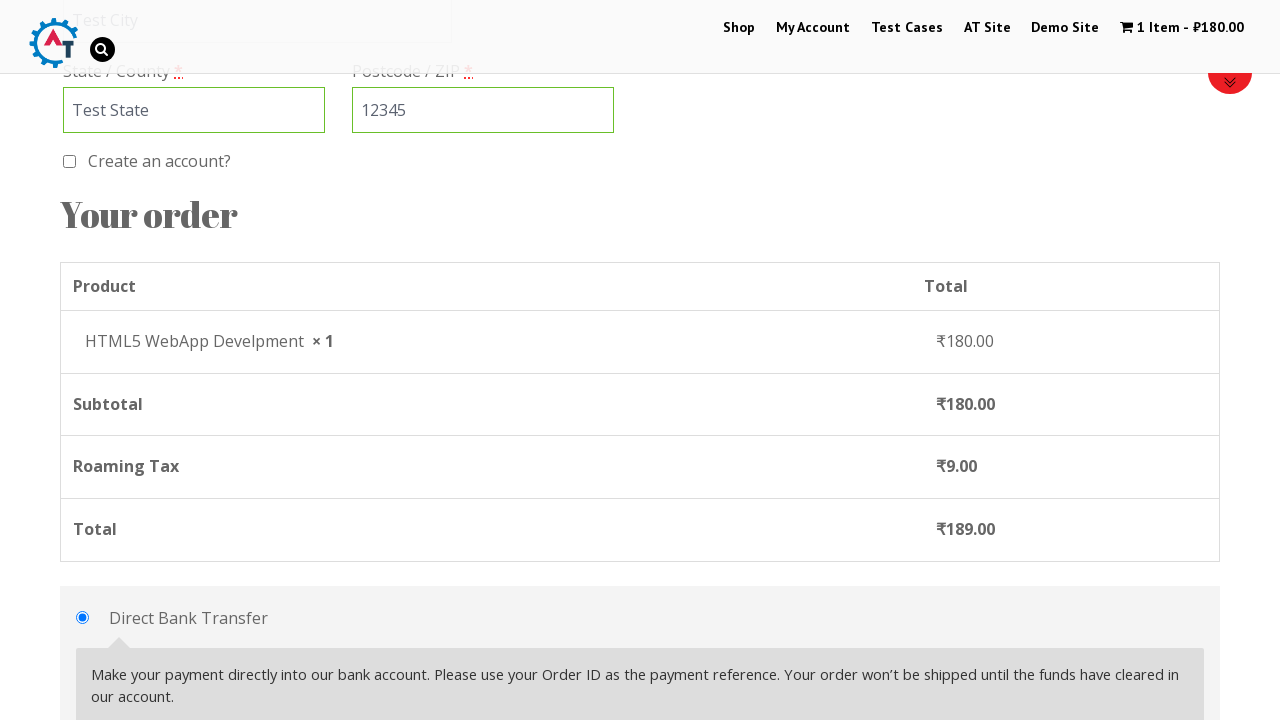

Selected Check Payment as payment method at (82, 360) on [value='cheque']
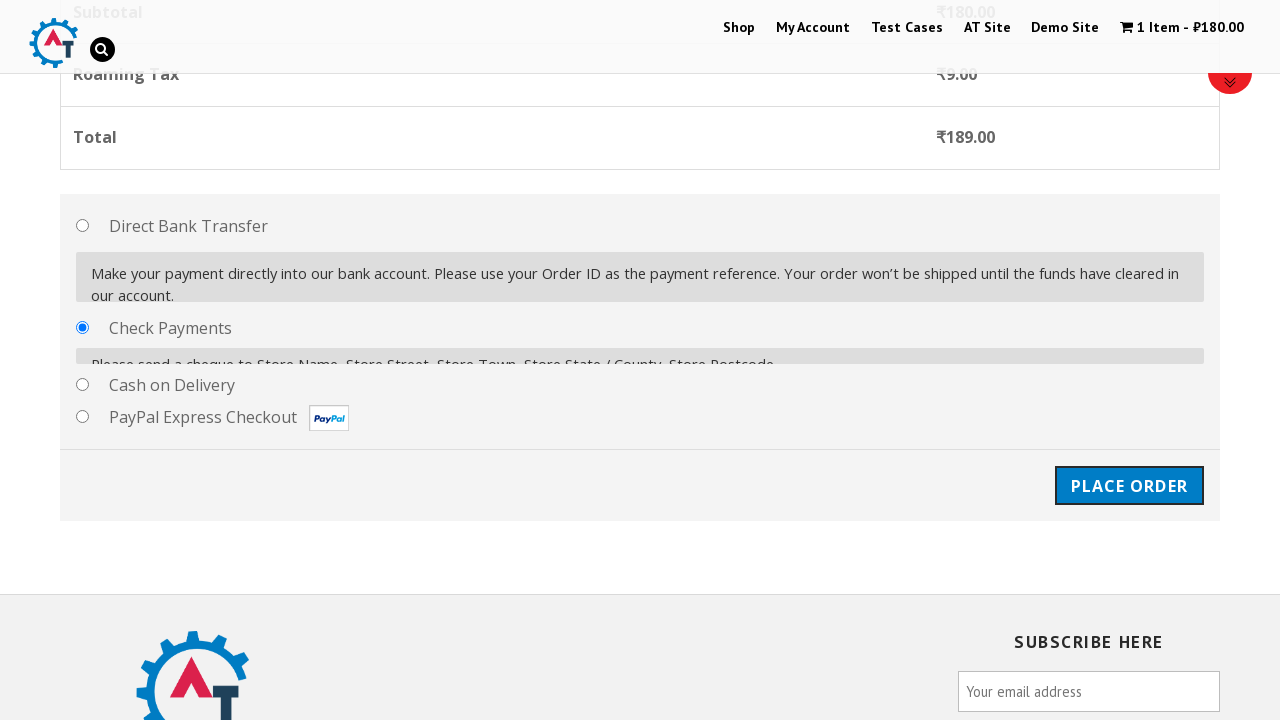

Clicked Place Order button to submit the order at (1129, 471) on #place_order
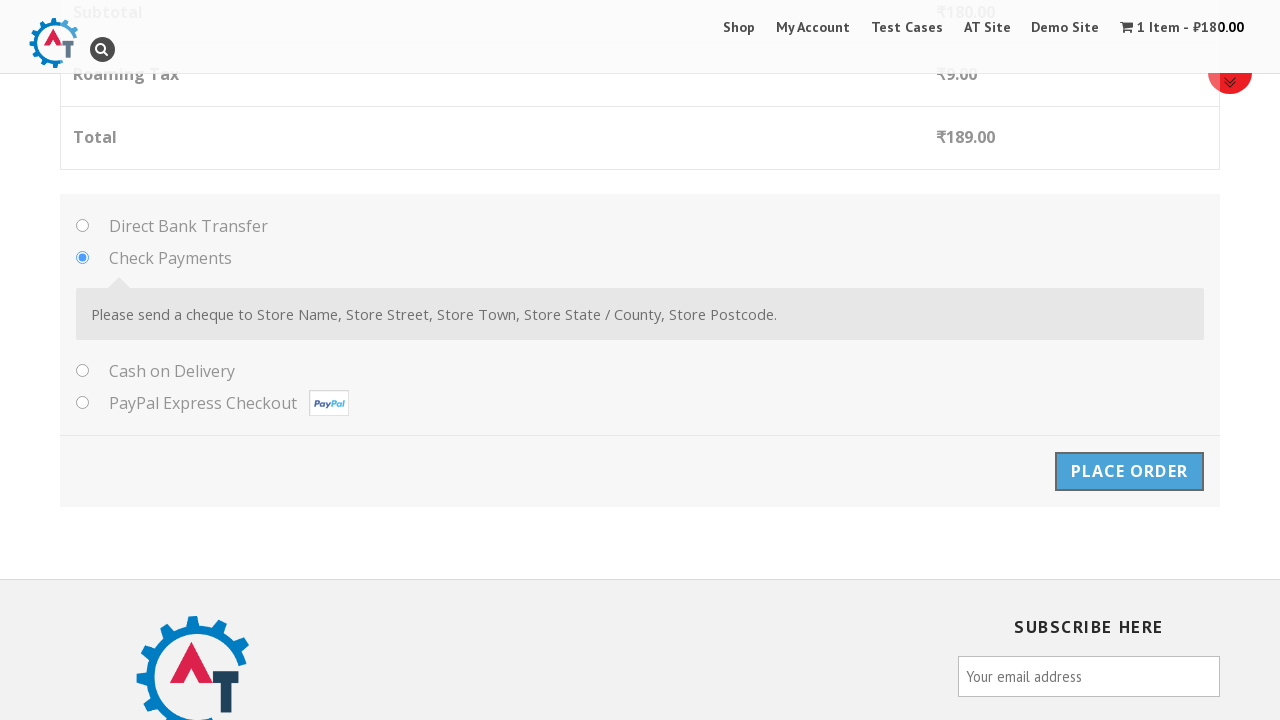

Order placed successfully and thank you page displayed
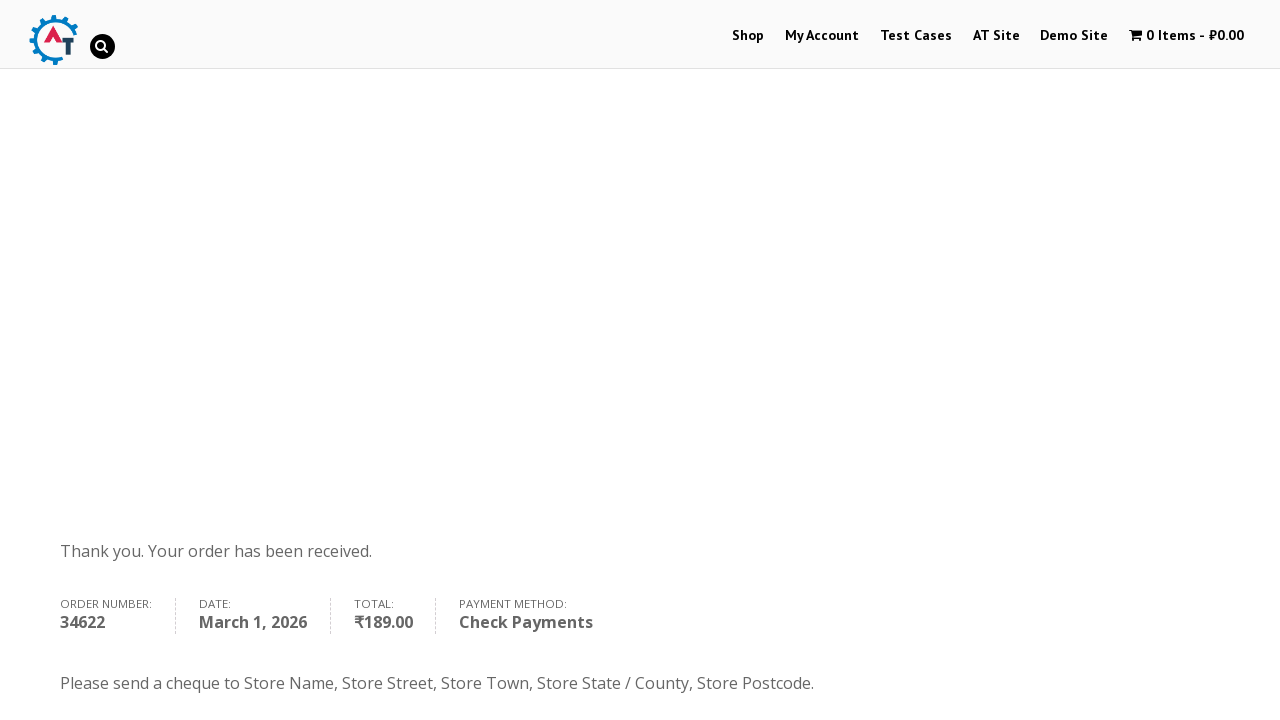

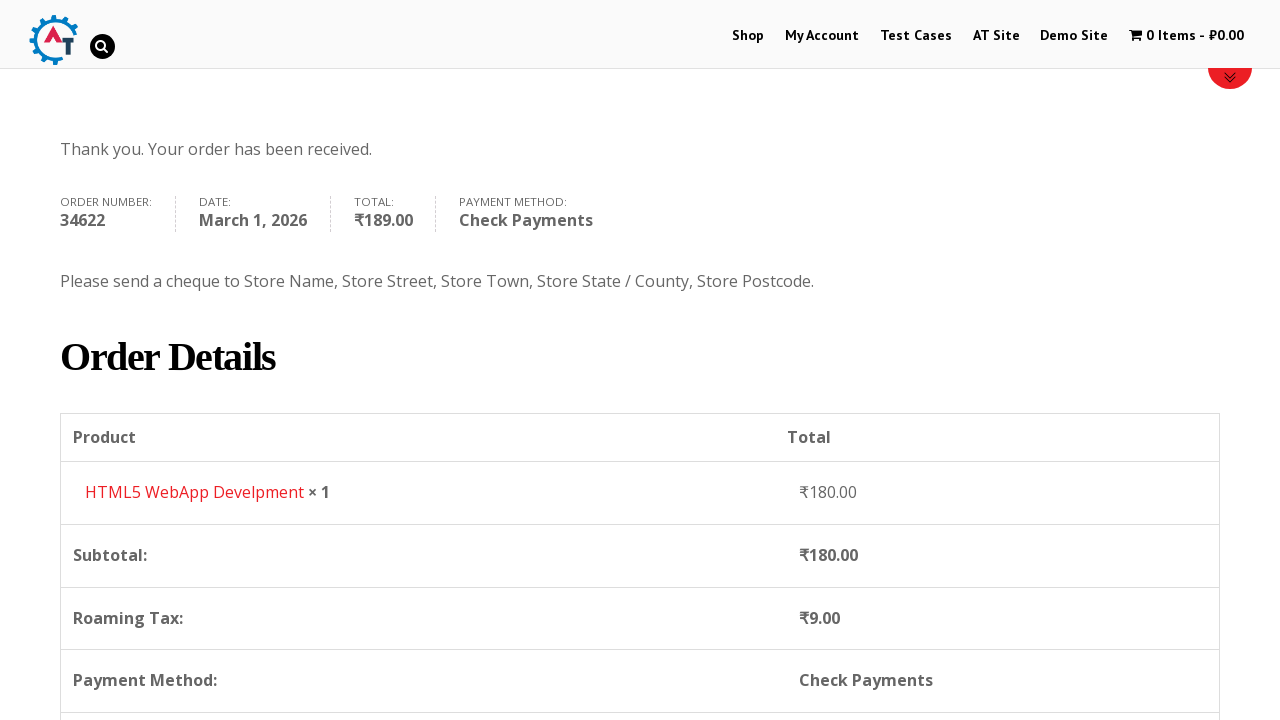